Tests React Semantic UI dropdown by selecting "Justen Kitsune" from the options and verifying the selection.

Starting URL: https://react.semantic-ui.com/maximize/dropdown-example-selection/

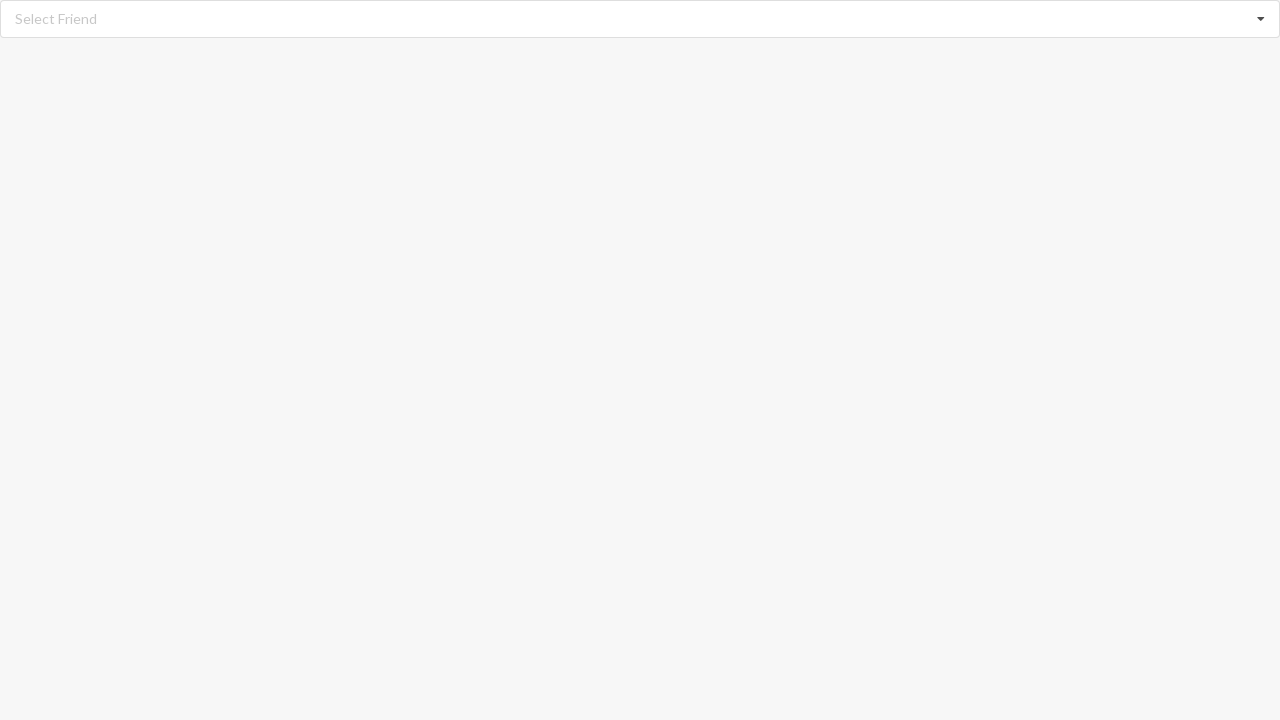

Clicked dropdown to open options at (640, 19) on div[role='listbox']
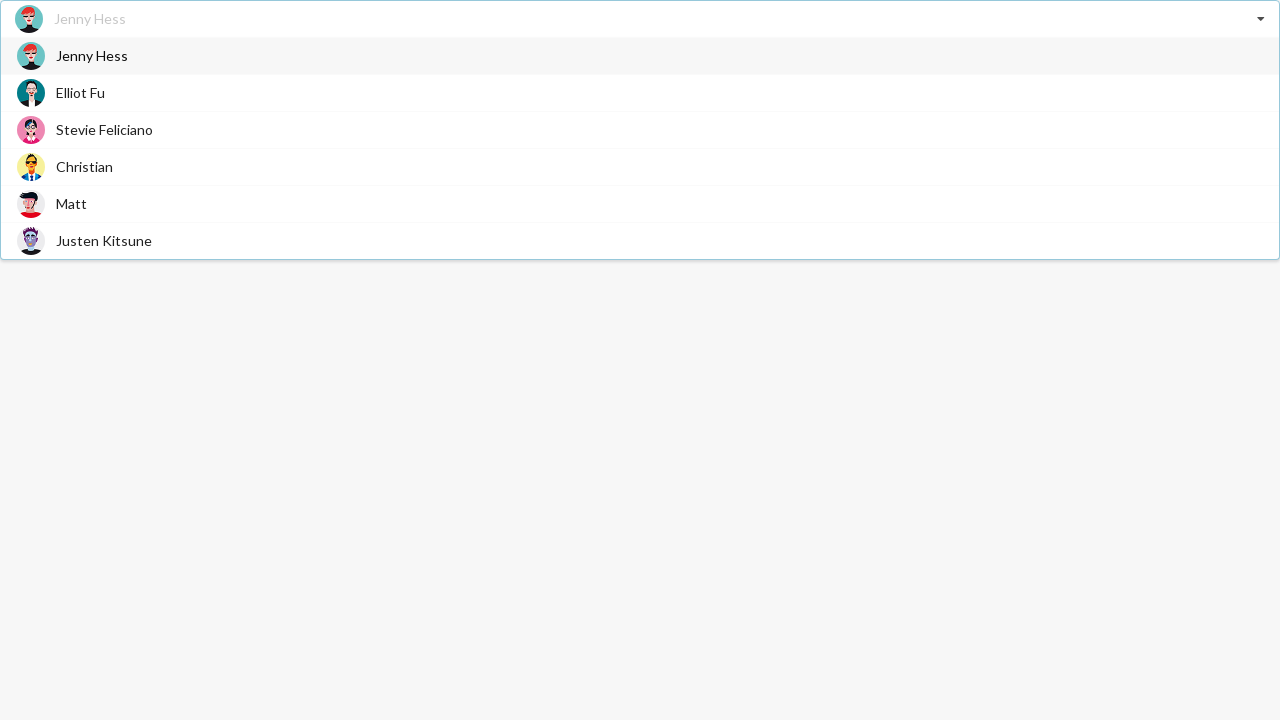

Dropdown options loaded
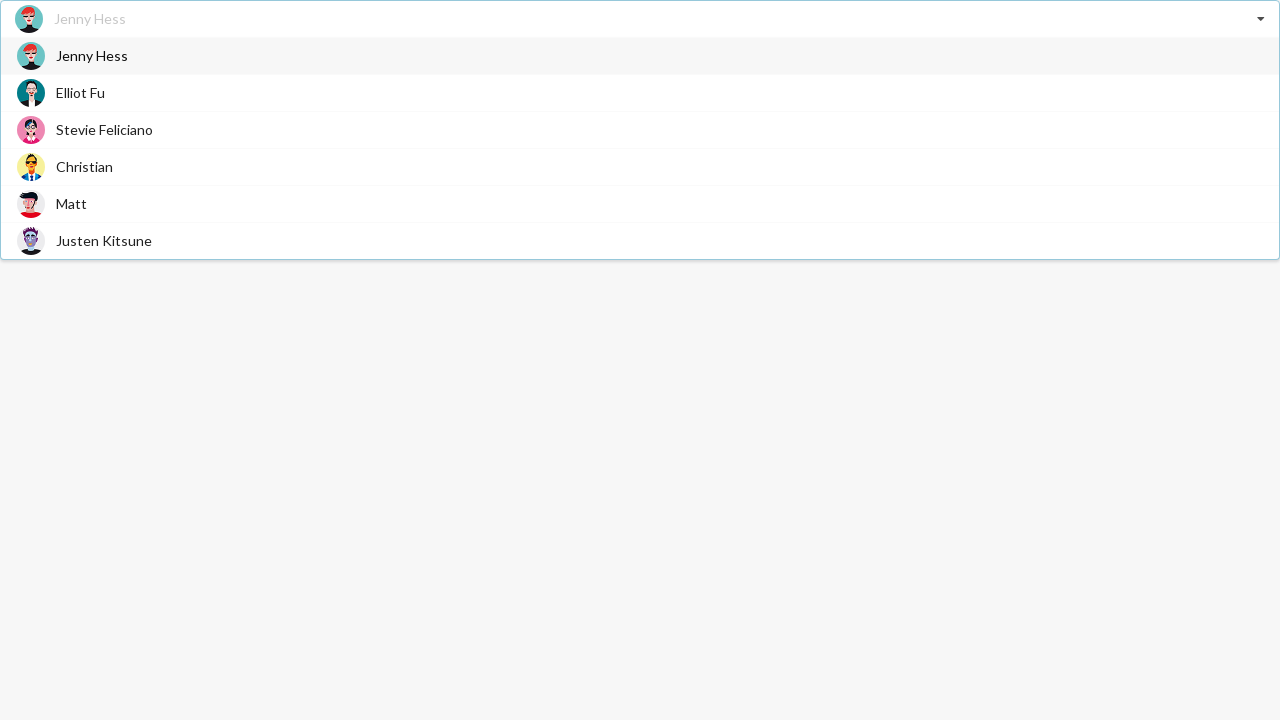

Selected 'Justen Kitsune' from dropdown options at (104, 240) on div[role='option'] span:has-text('Justen Kitsune')
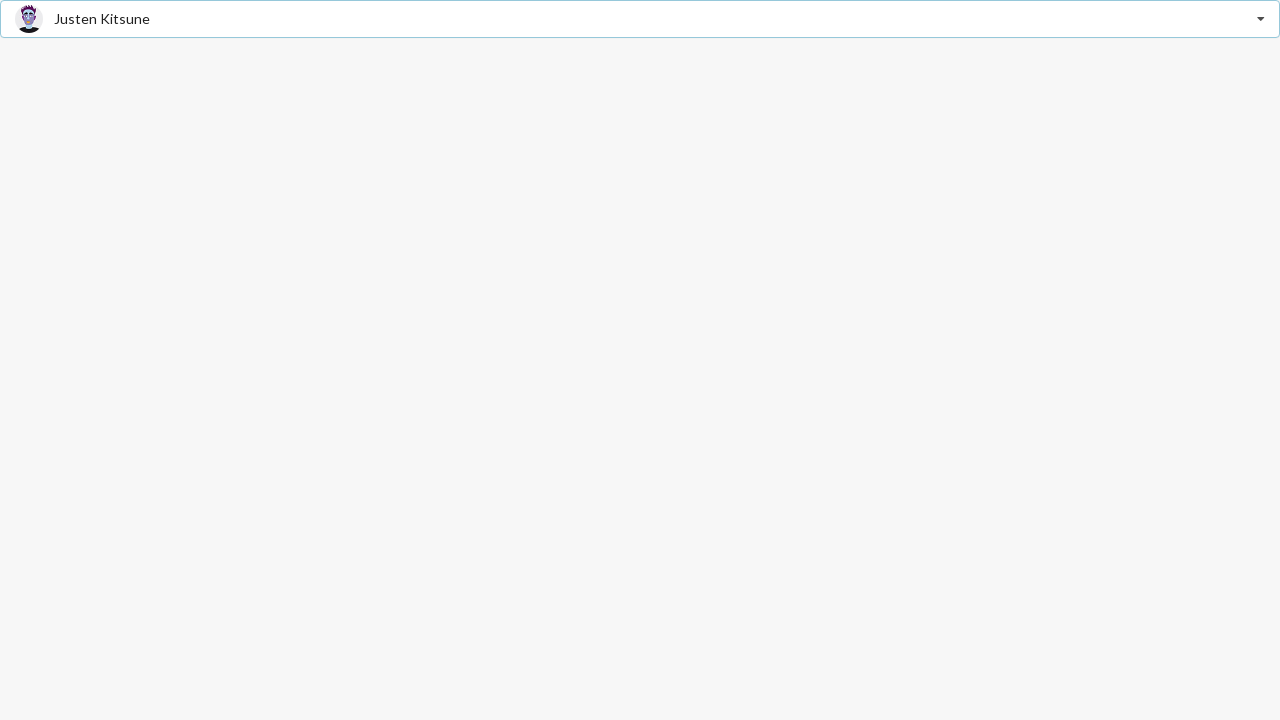

Verified 'Justen Kitsune' selection is displayed in alert
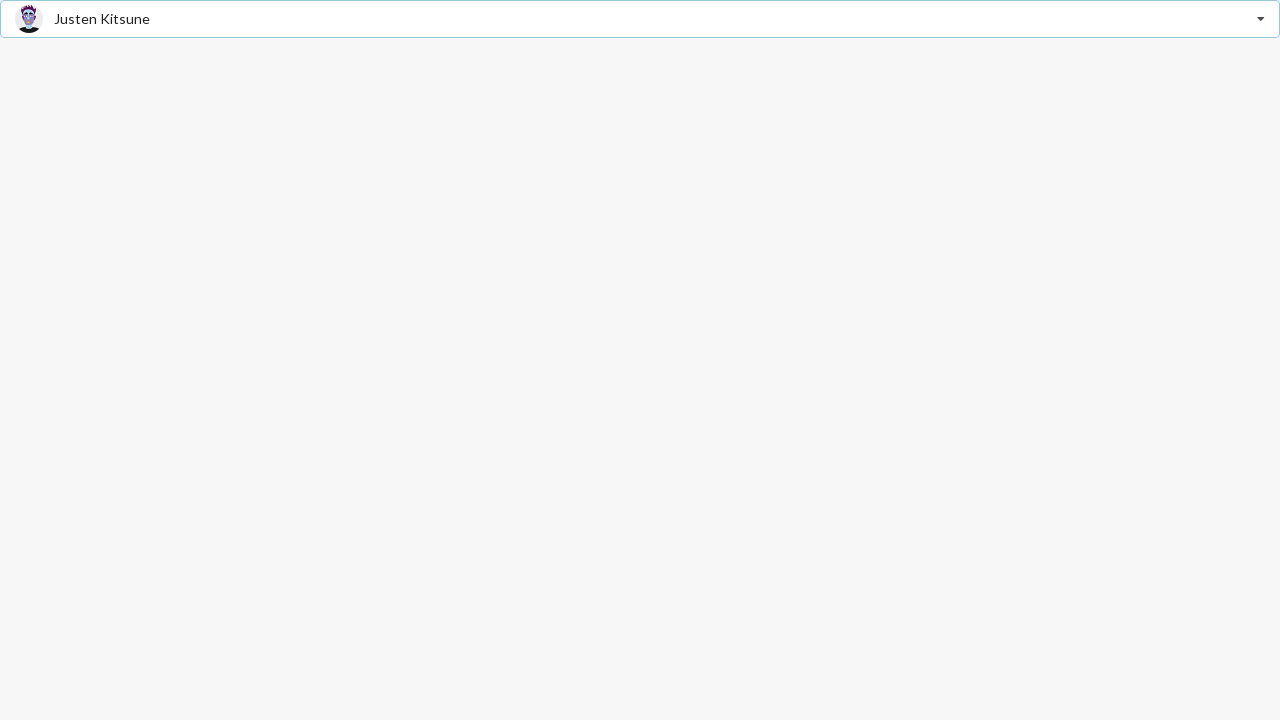

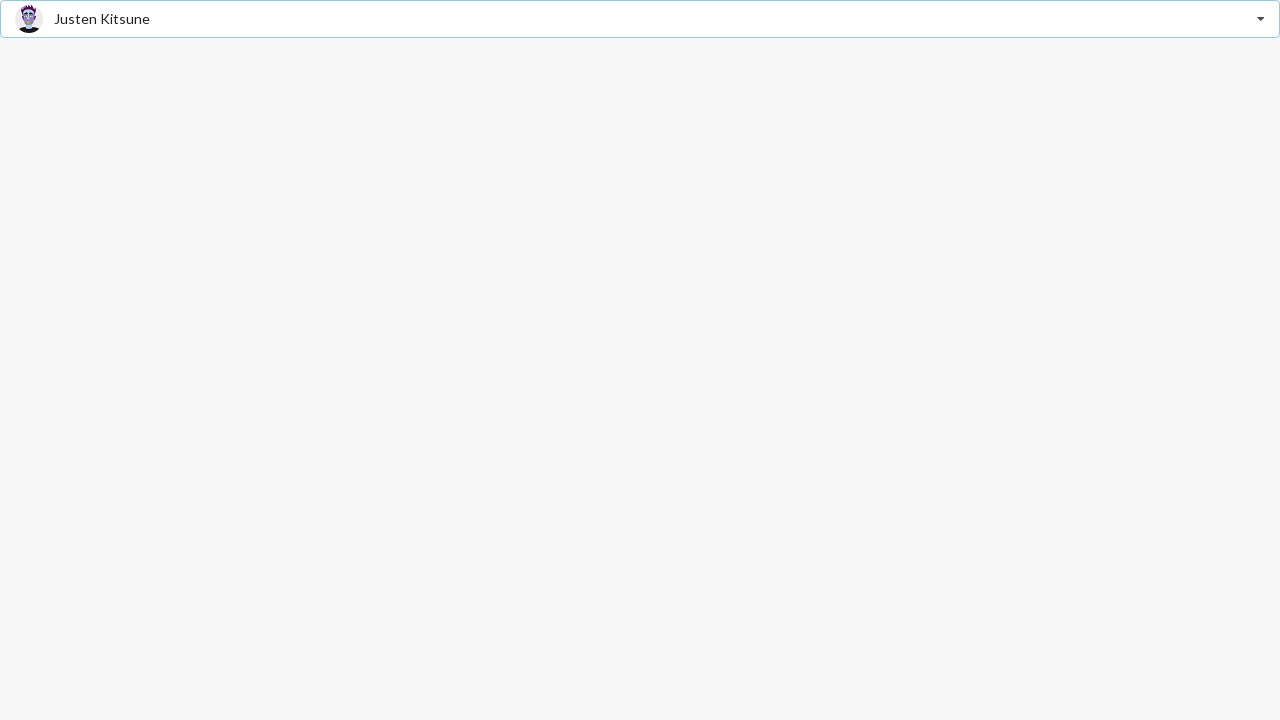